Tests a solar report generation demo by entering a California address, selecting an autocomplete suggestion, and verifying that the generated report shows annual production data.

Starting URL: https://sunspire-web-app.vercel.app/?company=testcompany&demo=1

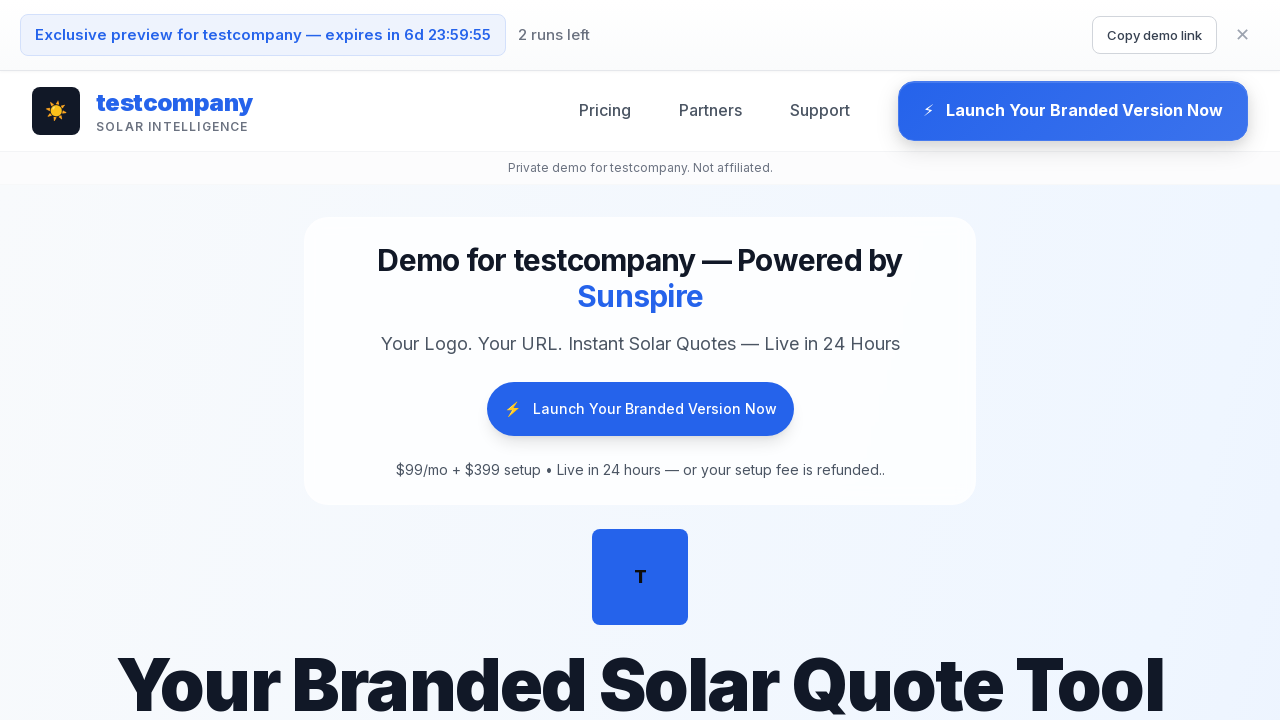

Waited for page to load (networkidle)
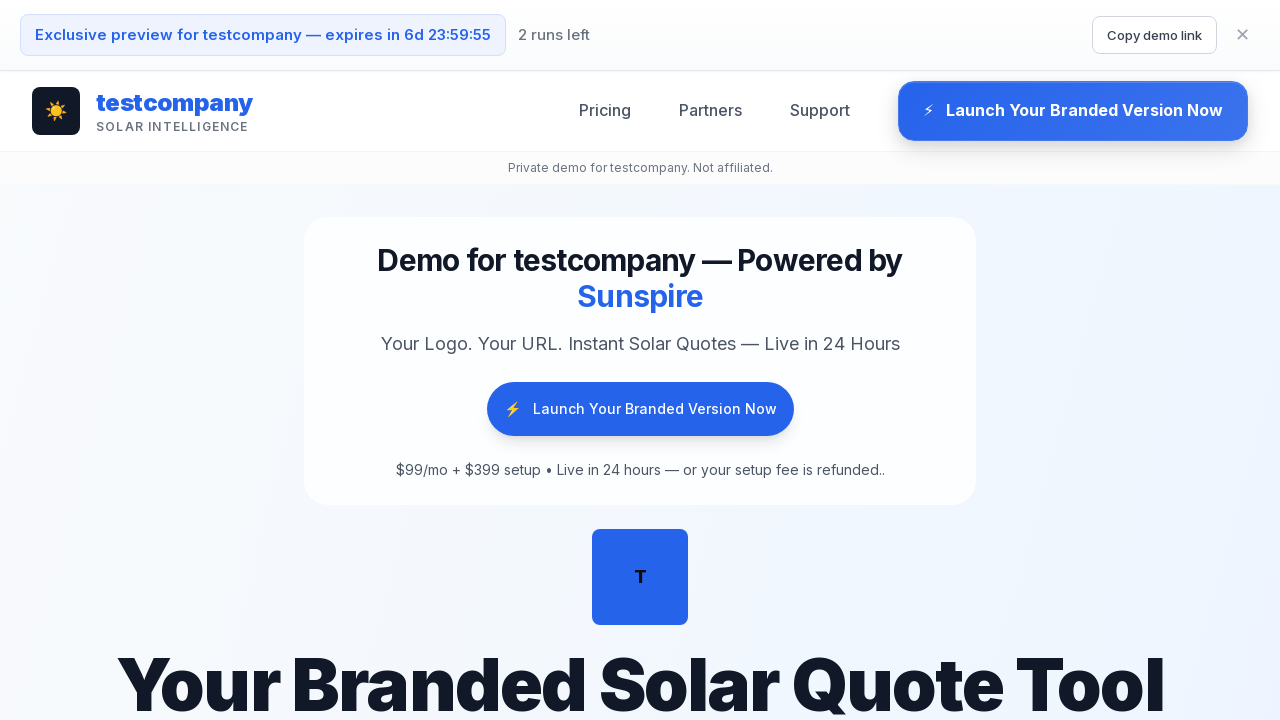

Filled address input with California address (1600 Amphitheatre Parkway, Mountain View, CA) on [data-testid="demo-address-input"]
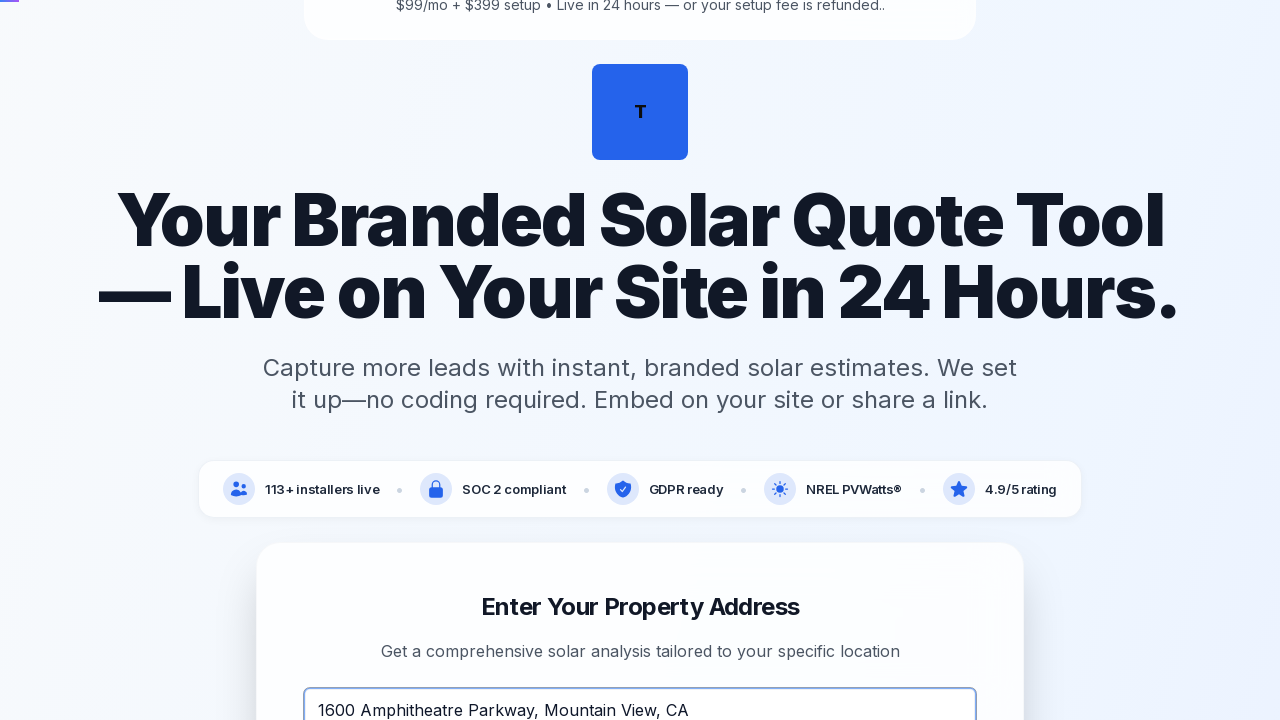

Waited 2 seconds for autocomplete suggestions to appear
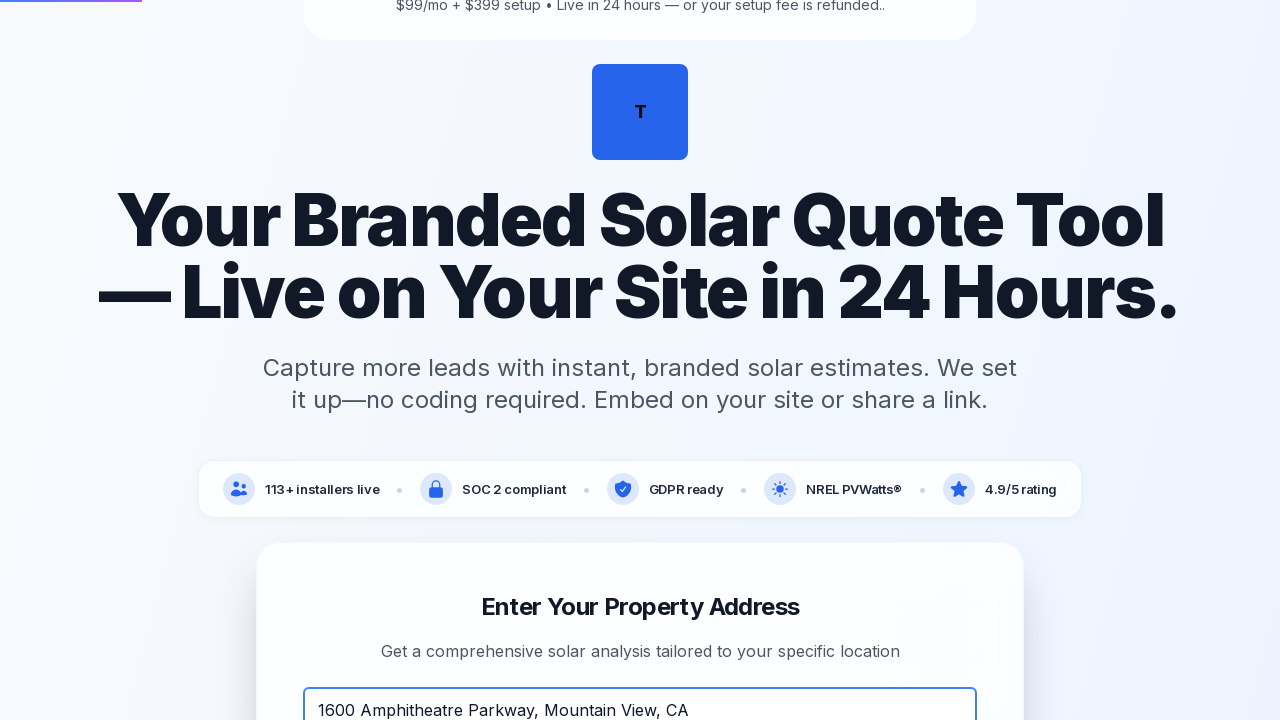

Pressed Escape to dismiss any open dropdown
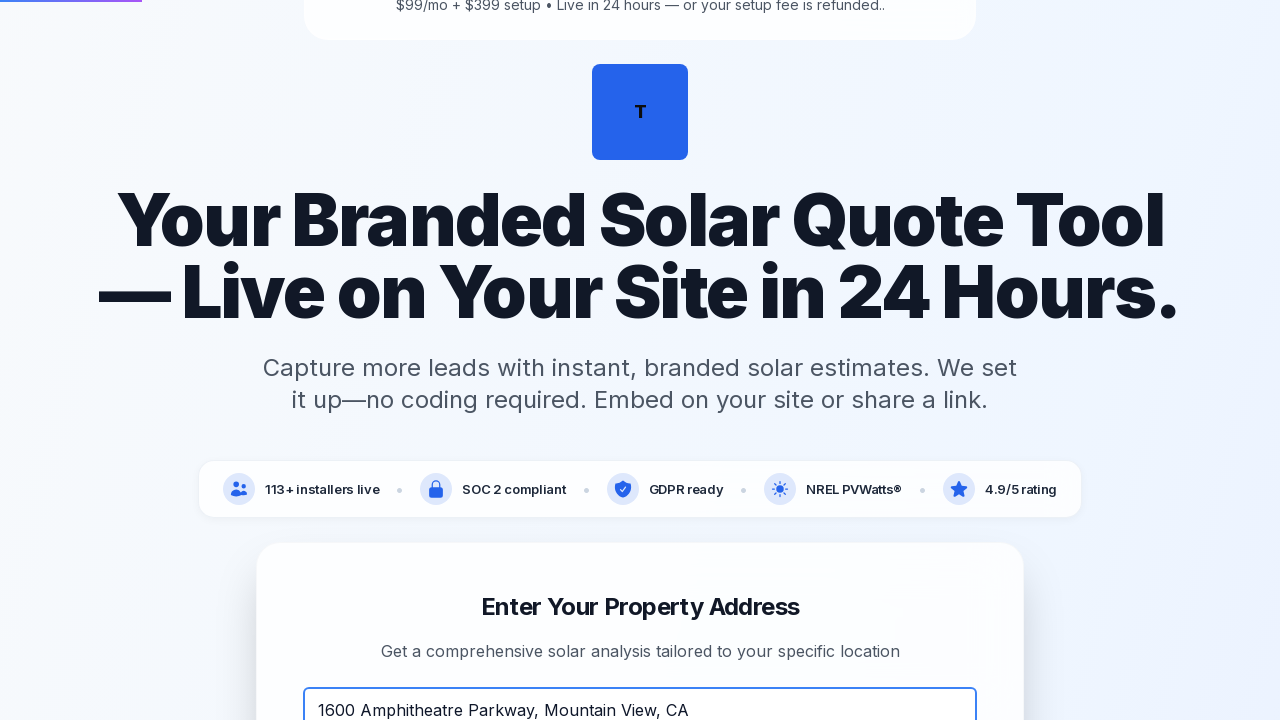

Waited 300ms after pressing Escape
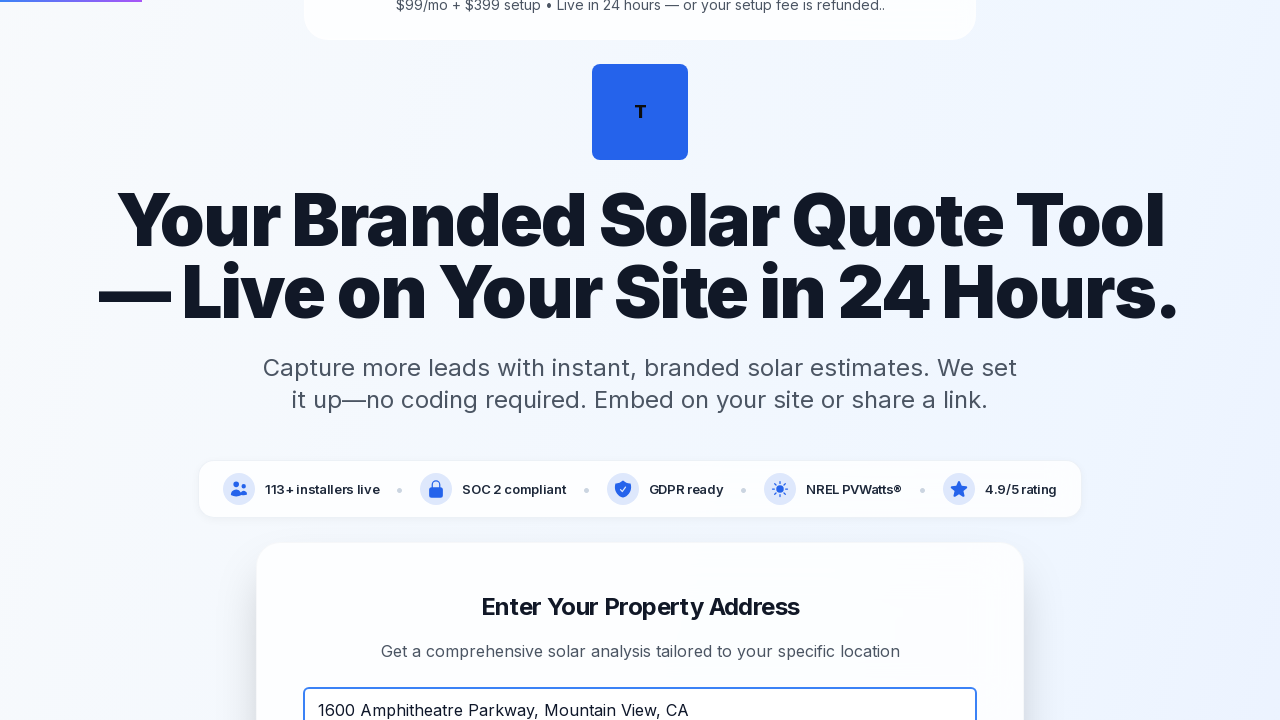

Clicked 'Generate Solar Report' button at (640, 361) on internal:role=button[name="Generate Solar Report"i]
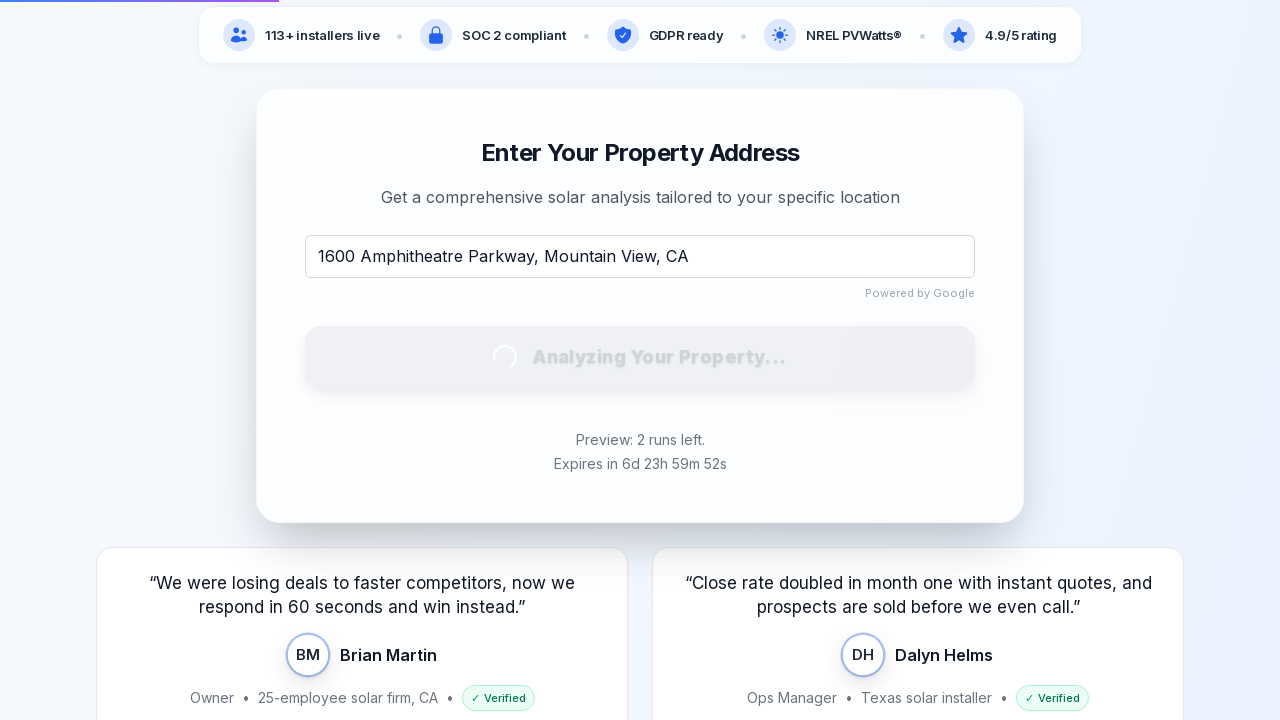

Navigated to report page (URL contains '/report')
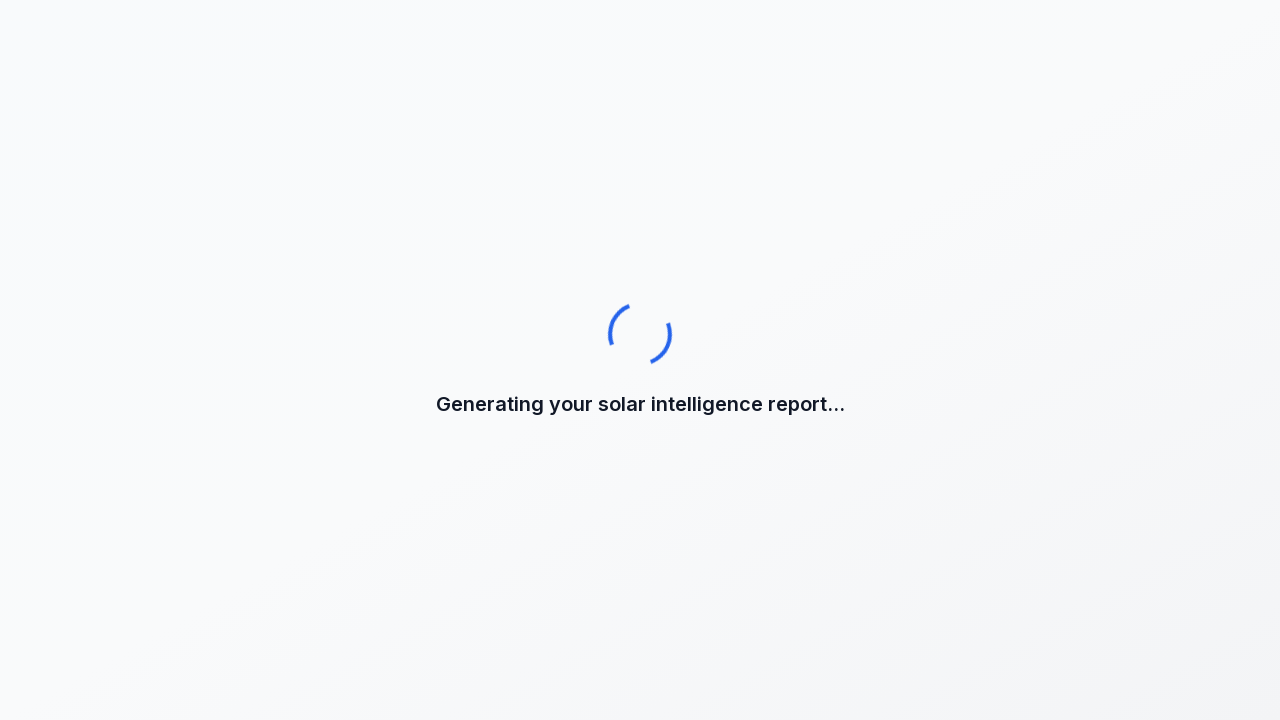

Report page fully loaded (networkidle)
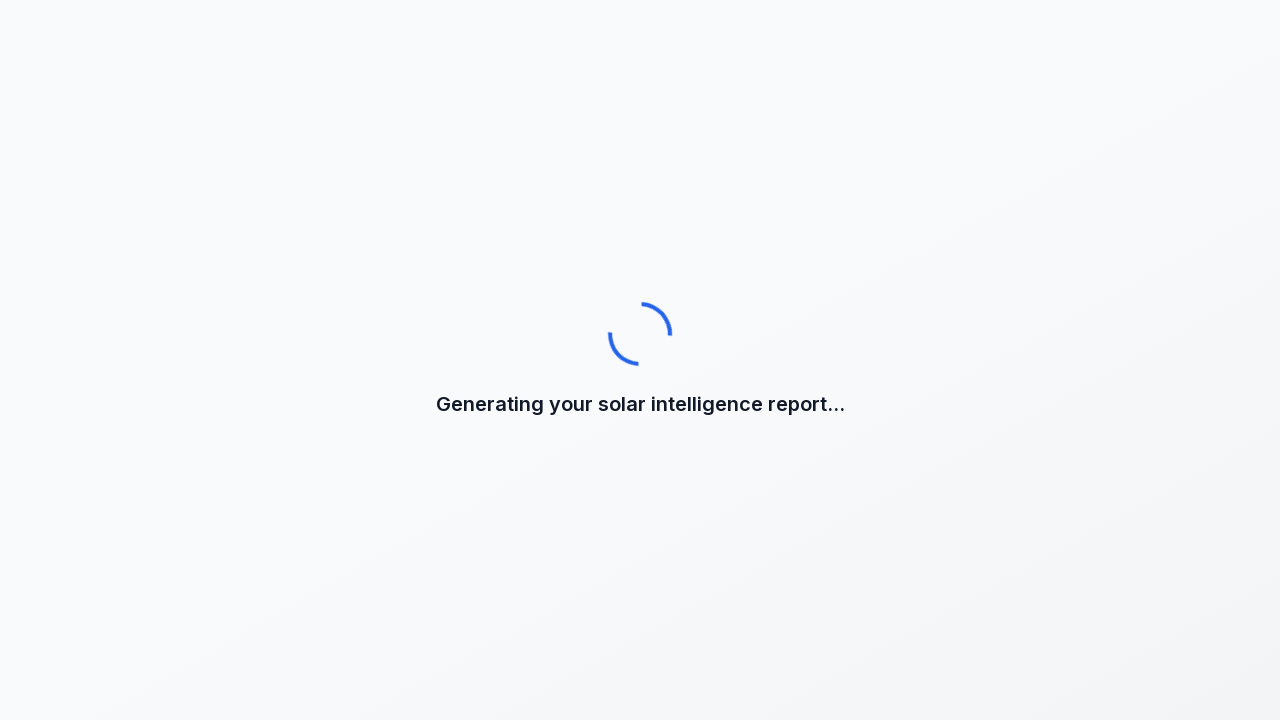

Waited 3 seconds for report elements to render
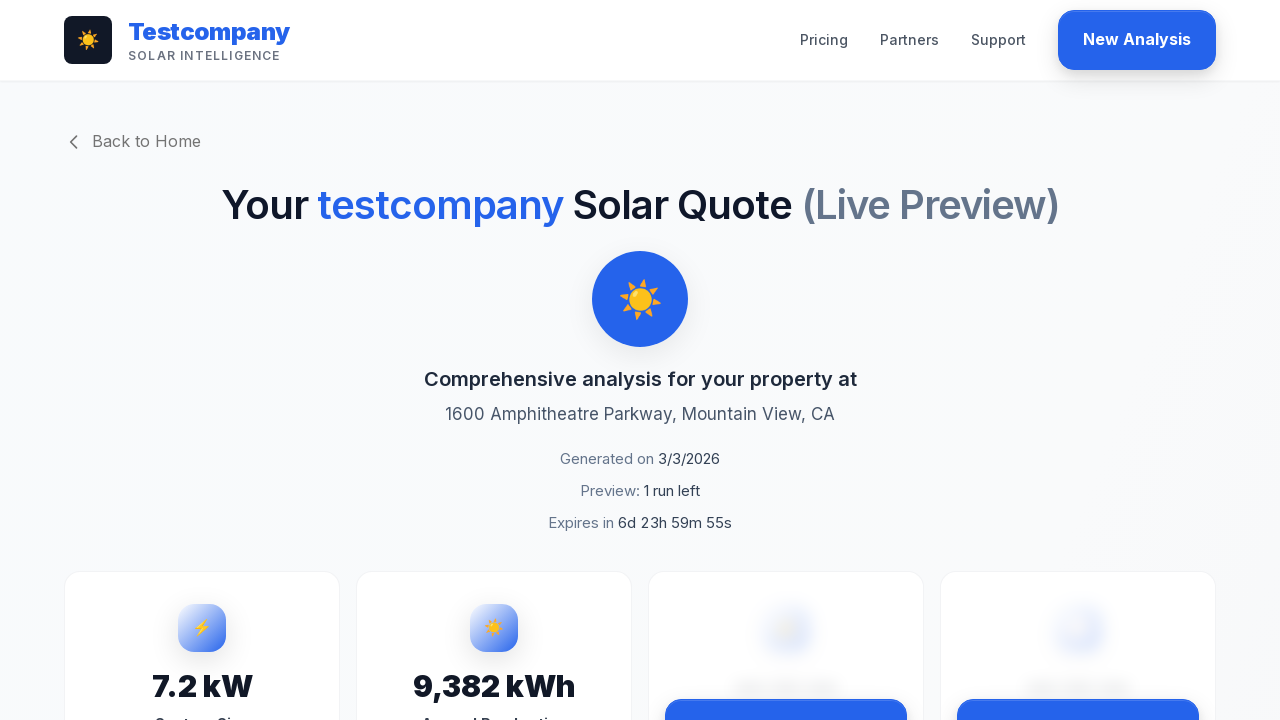

Annual production tile is visible and verified
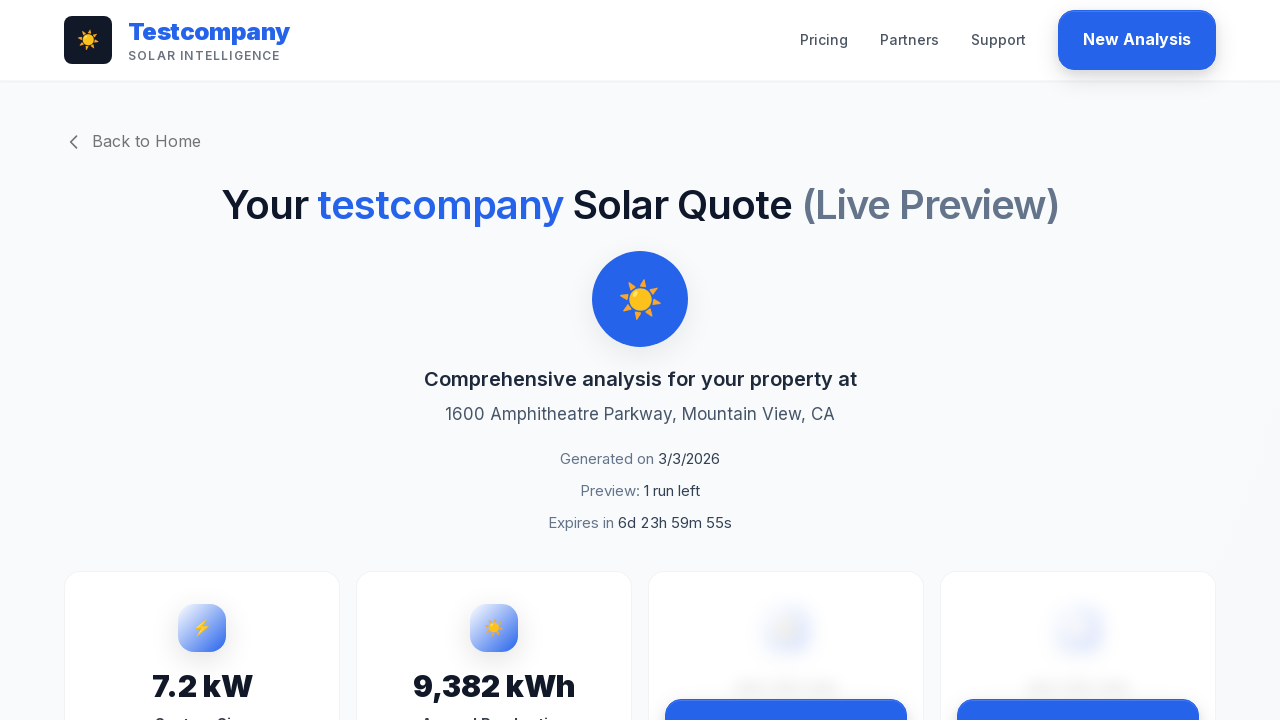

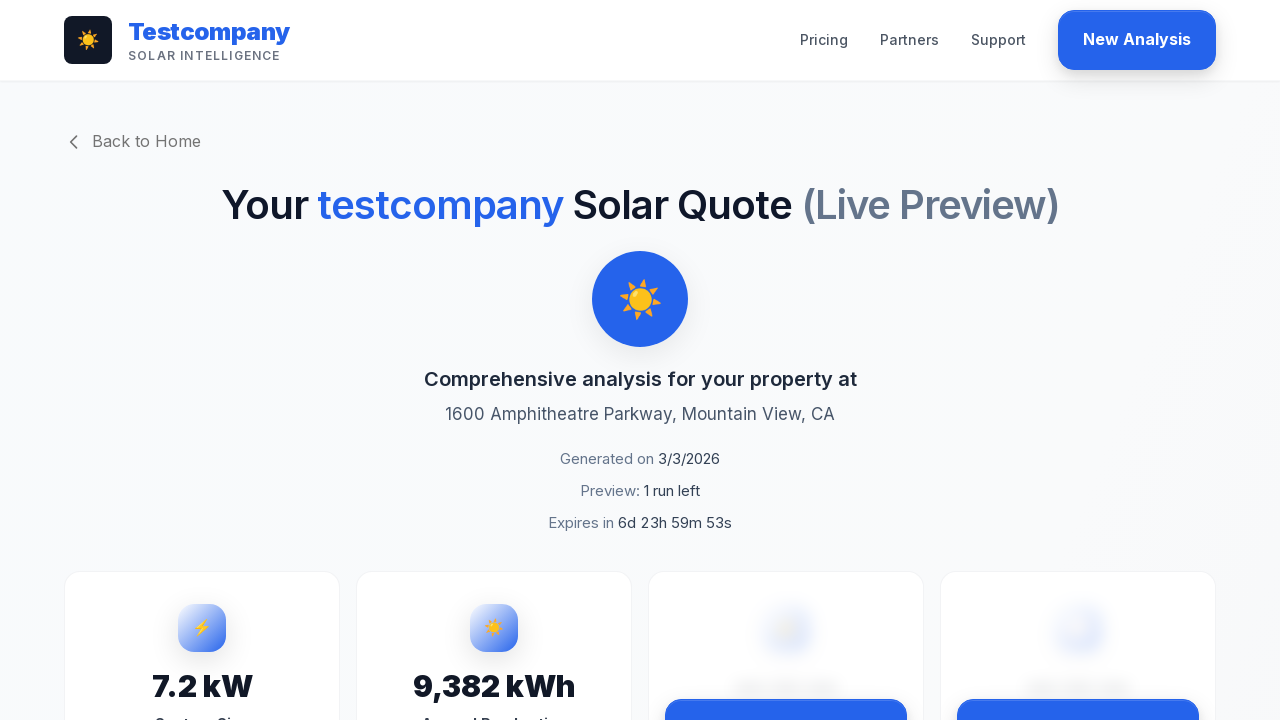